Tests the registration form by filling all fields including optional last name field

Starting URL: https://www.sharelane.com/cgi-bin/register.py

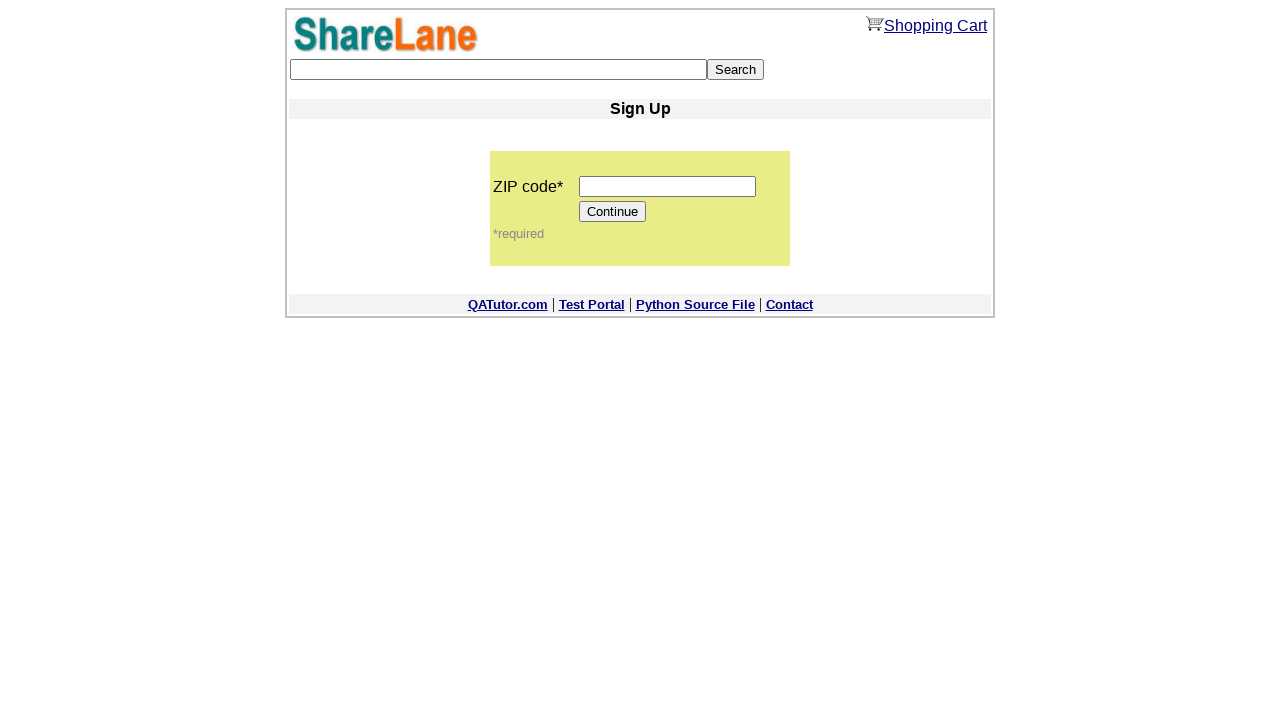

Filled zip code field with '55555' on input[name='zip_code']
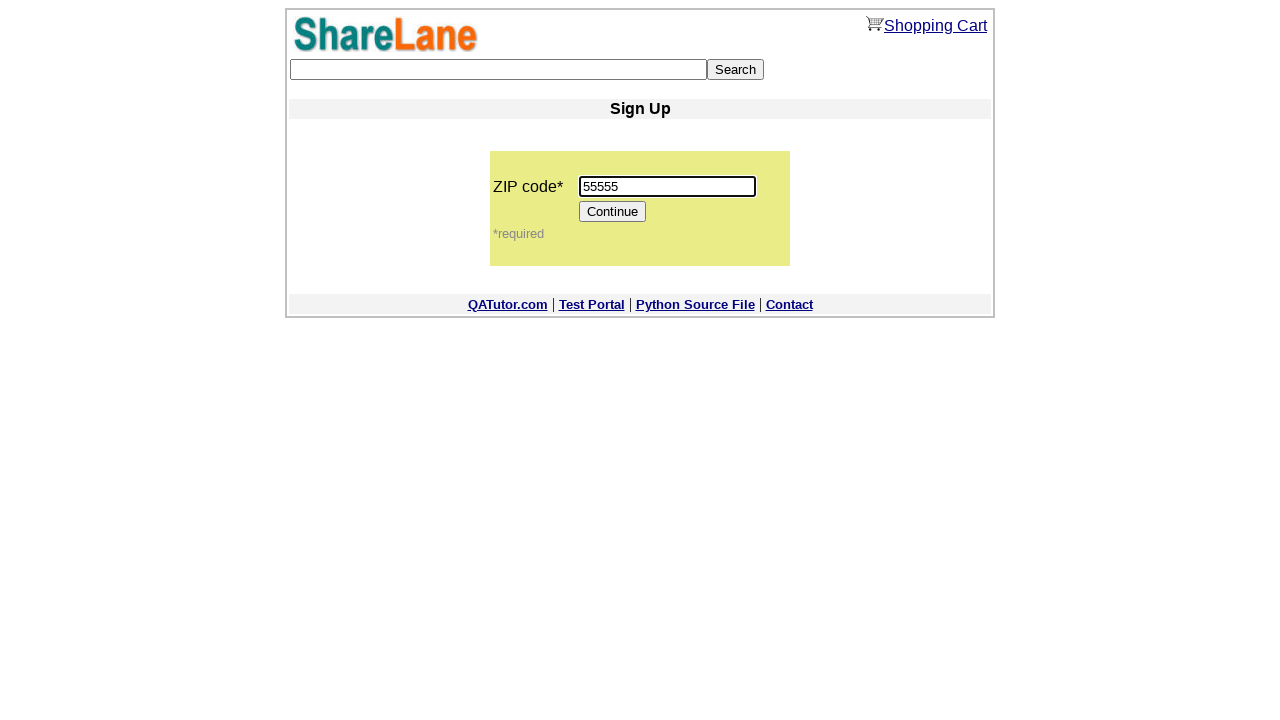

Clicked Continue button to proceed to registration form at (613, 212) on input[value='Continue']
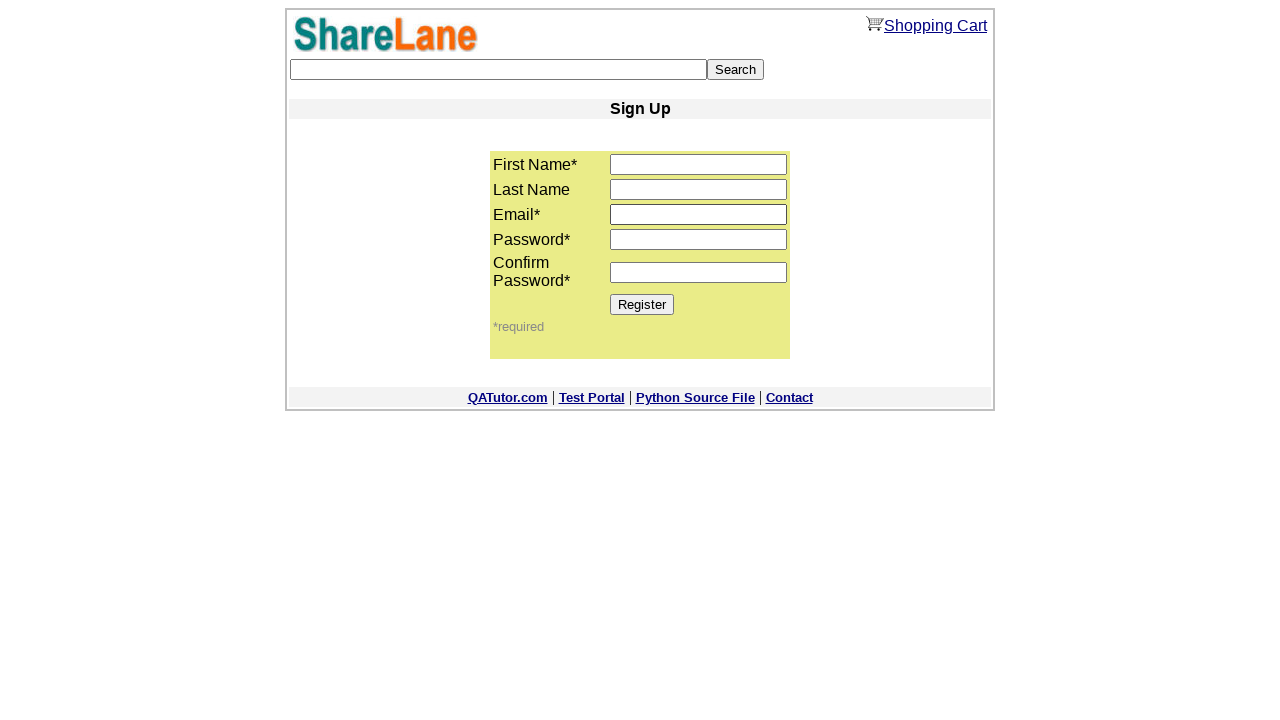

Filled first name field with 'Meg' on input[name='first_name']
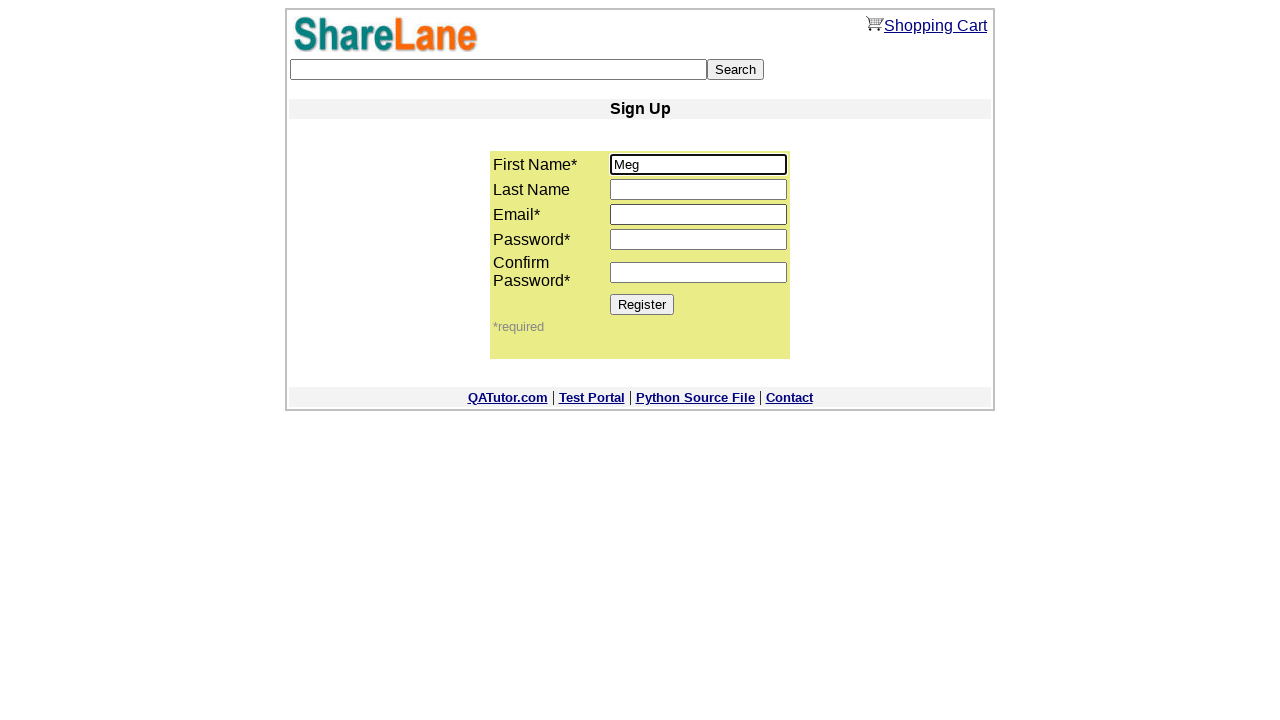

Filled last name field with 'Griffin' on input[name='last_name']
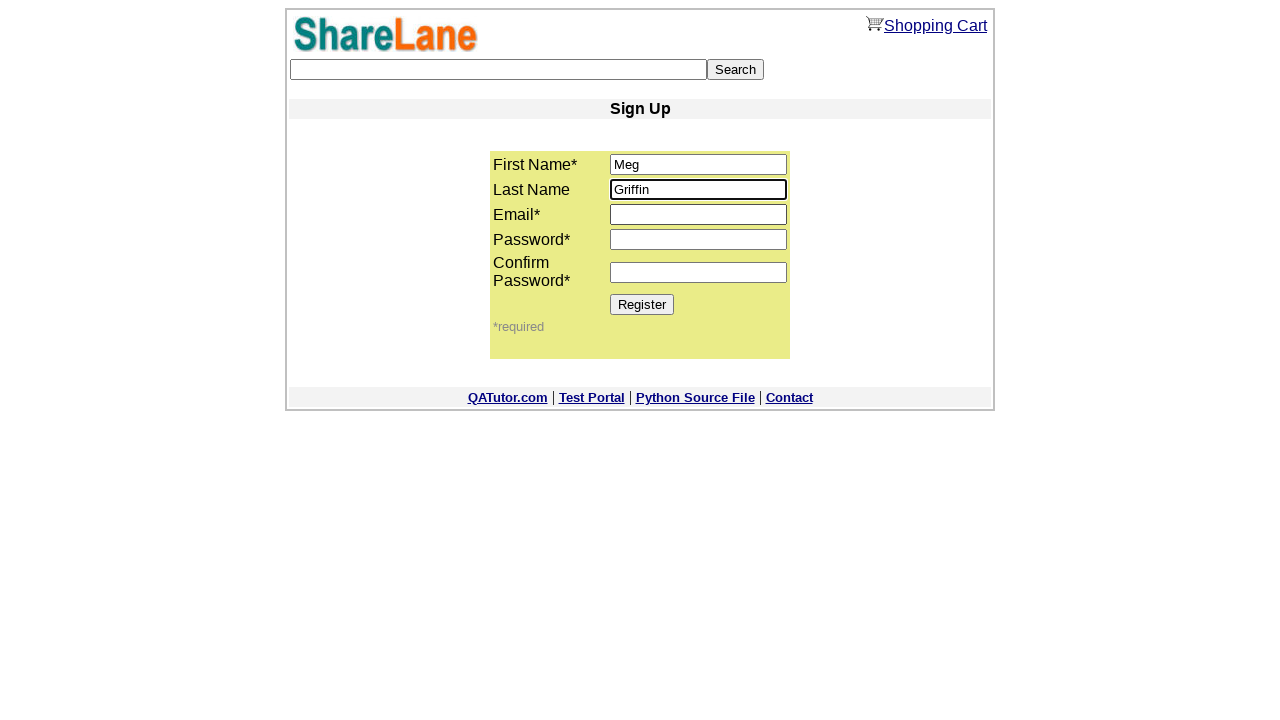

Filled email field with 'meg.griffin21@gmail.com' on input[name='email']
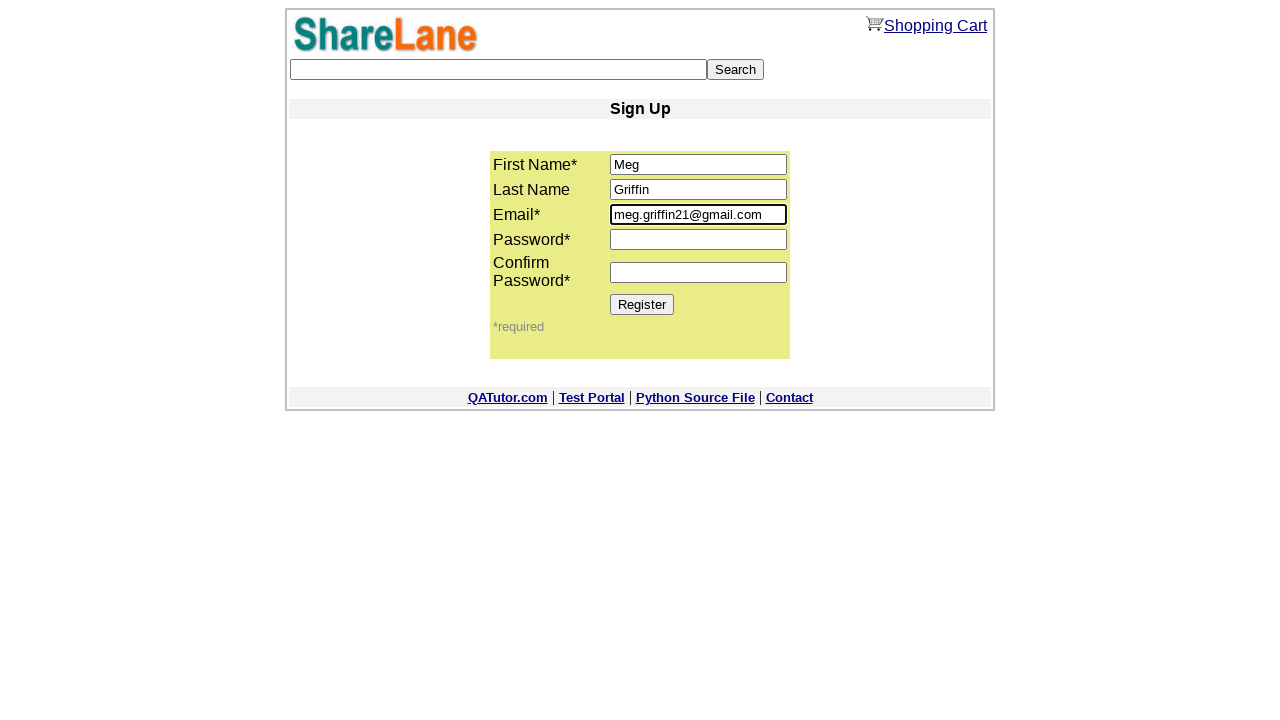

Filled password field with '1234567' on input[name='password1']
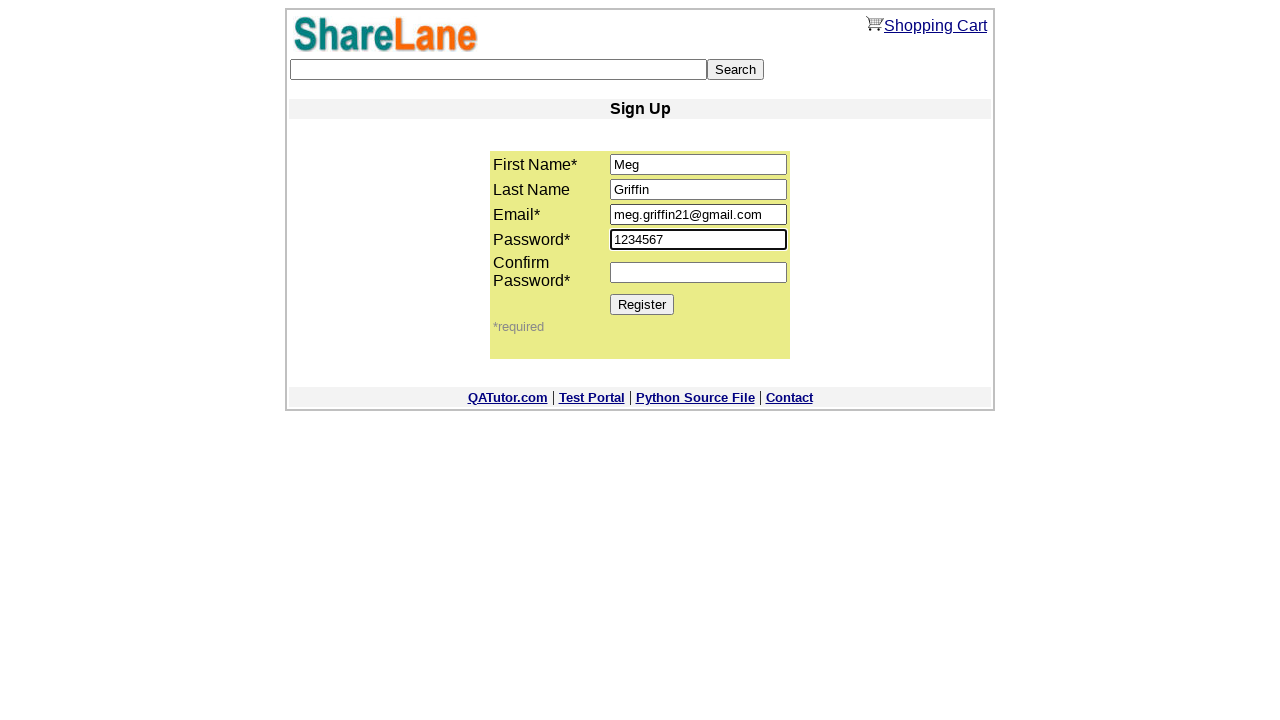

Filled password confirmation field with '1234567' on input[name='password2']
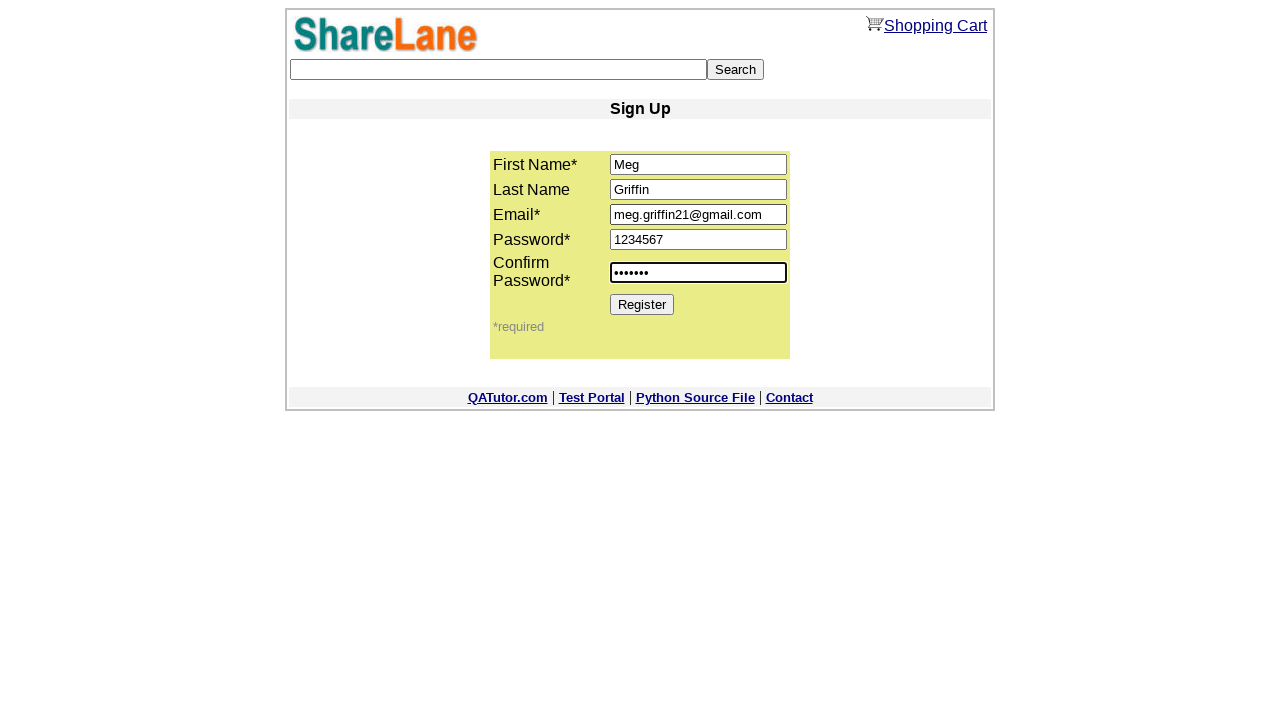

Clicked Register button to submit registration form at (642, 304) on input[value='Register']
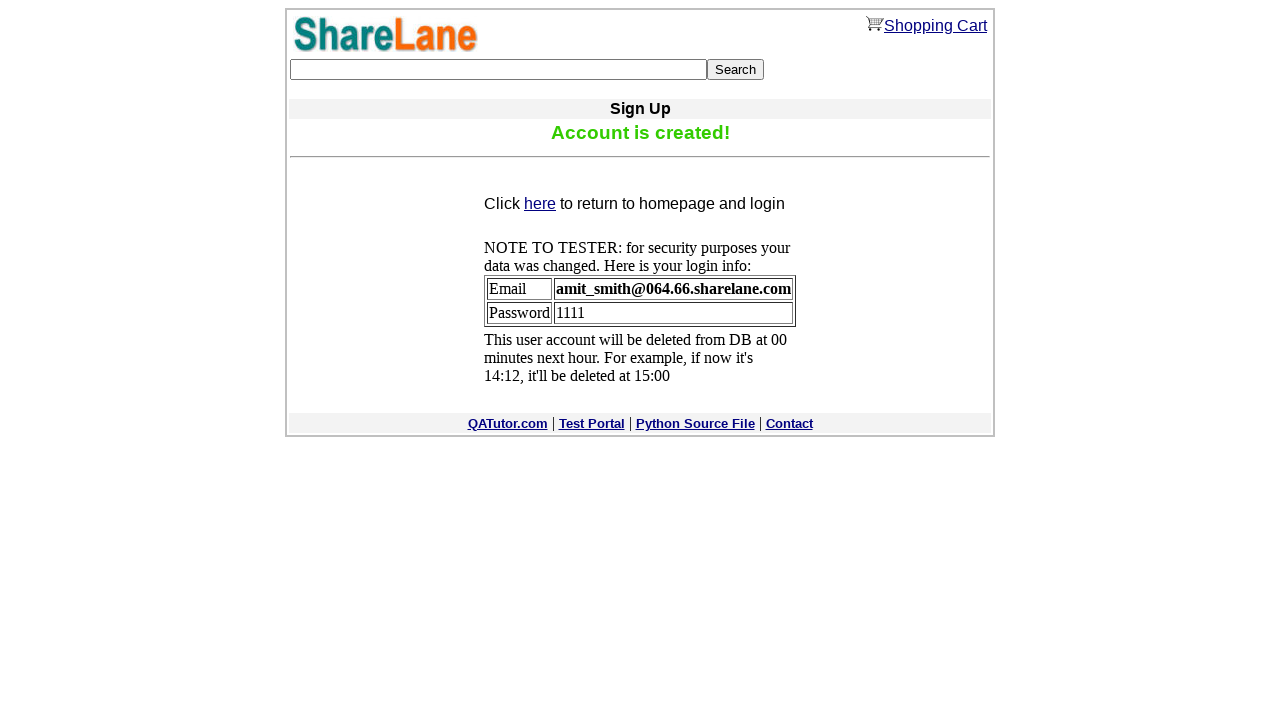

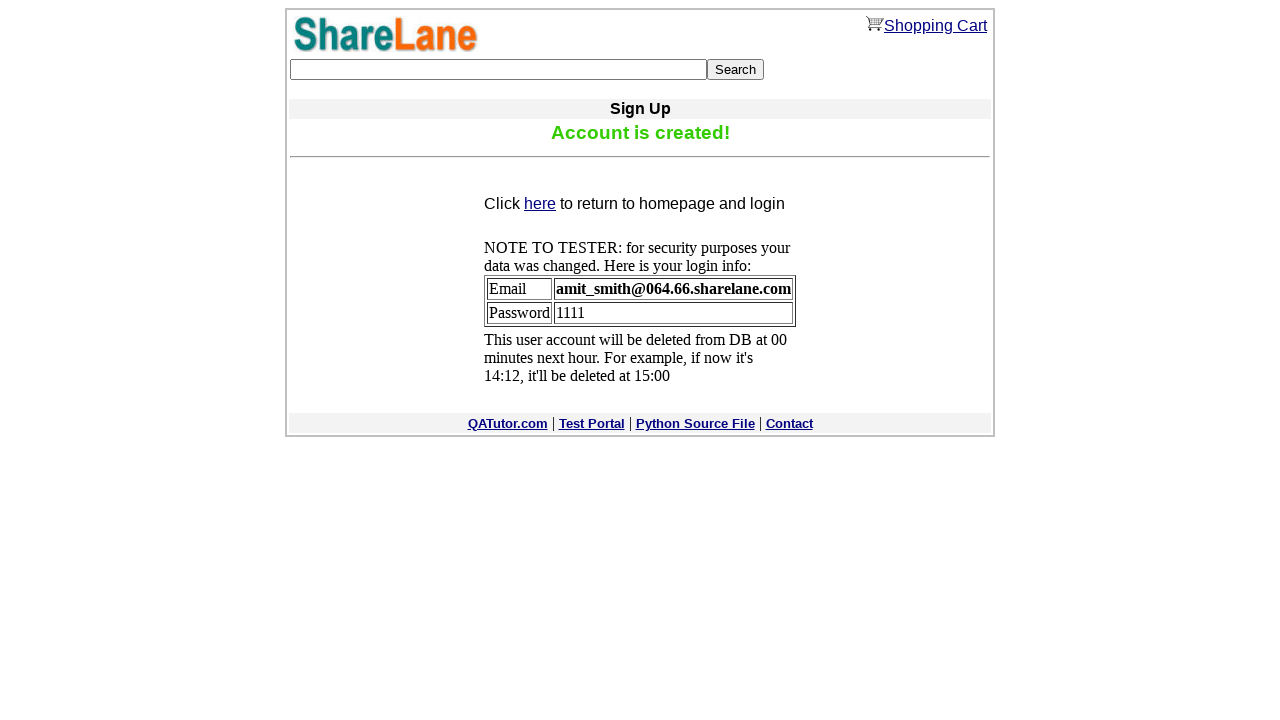